Tests checkbox functionality by ensuring both checkboxes are selected - clicks each checkbox if it's not already selected, then verifies both are checked.

Starting URL: https://the-internet.herokuapp.com/checkboxes

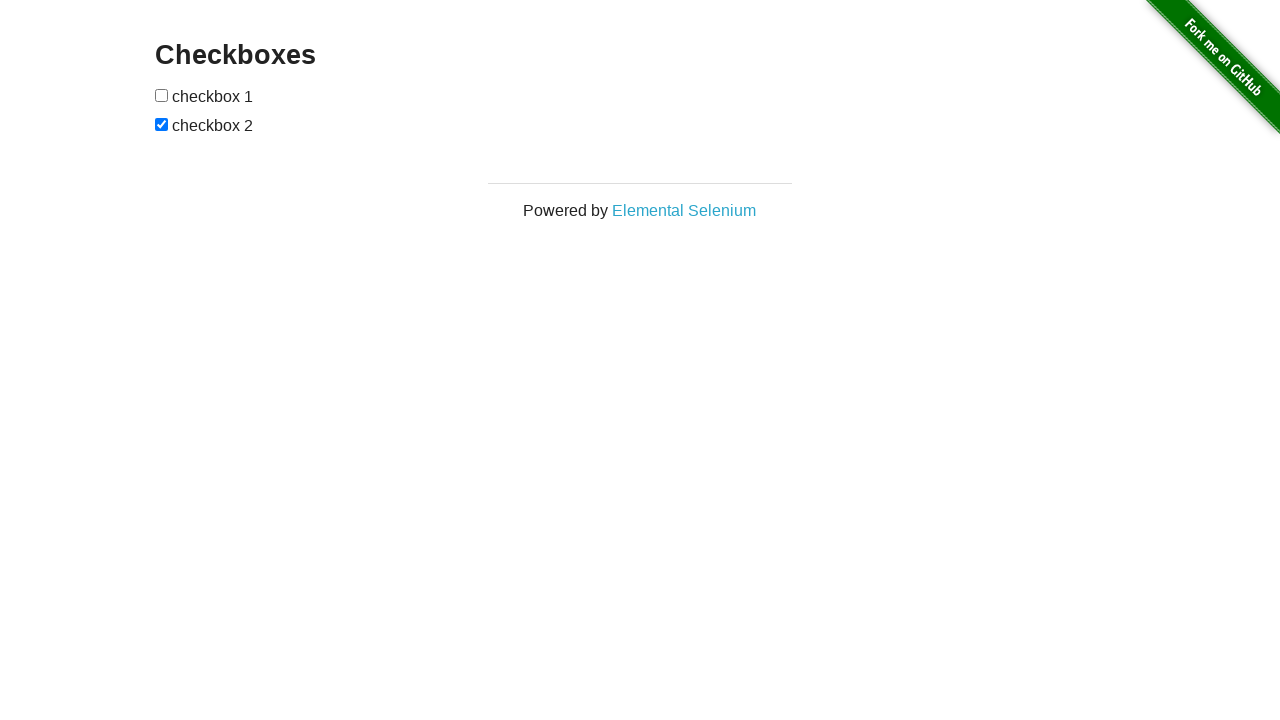

Located first checkbox element
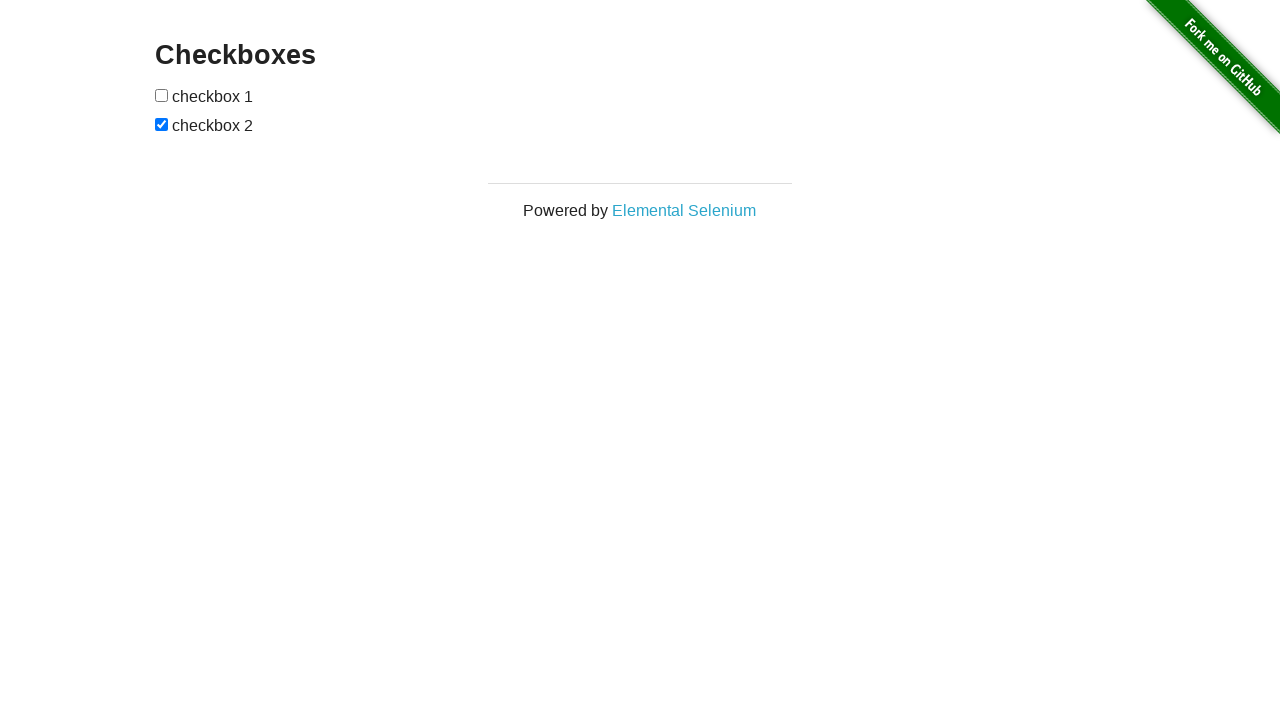

Located second checkbox element
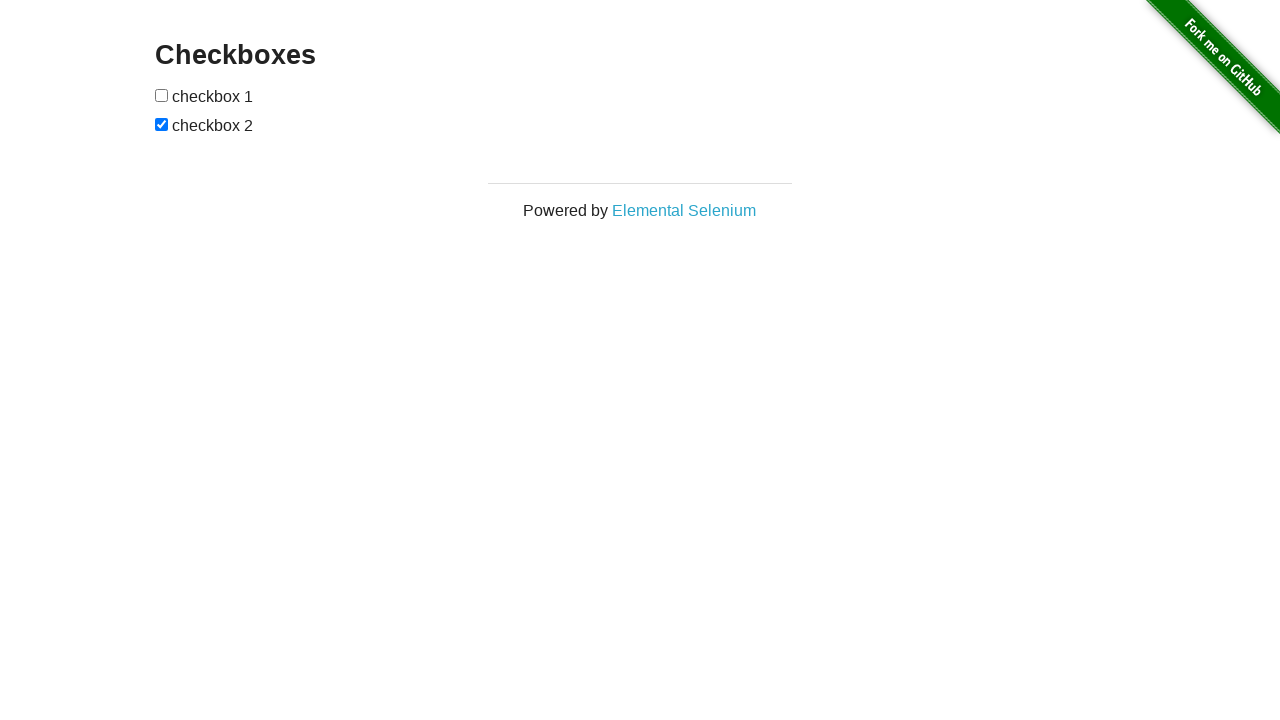

First checkbox was not selected, clicked it at (162, 95) on xpath=//*[@id='checkboxes']/input[1]
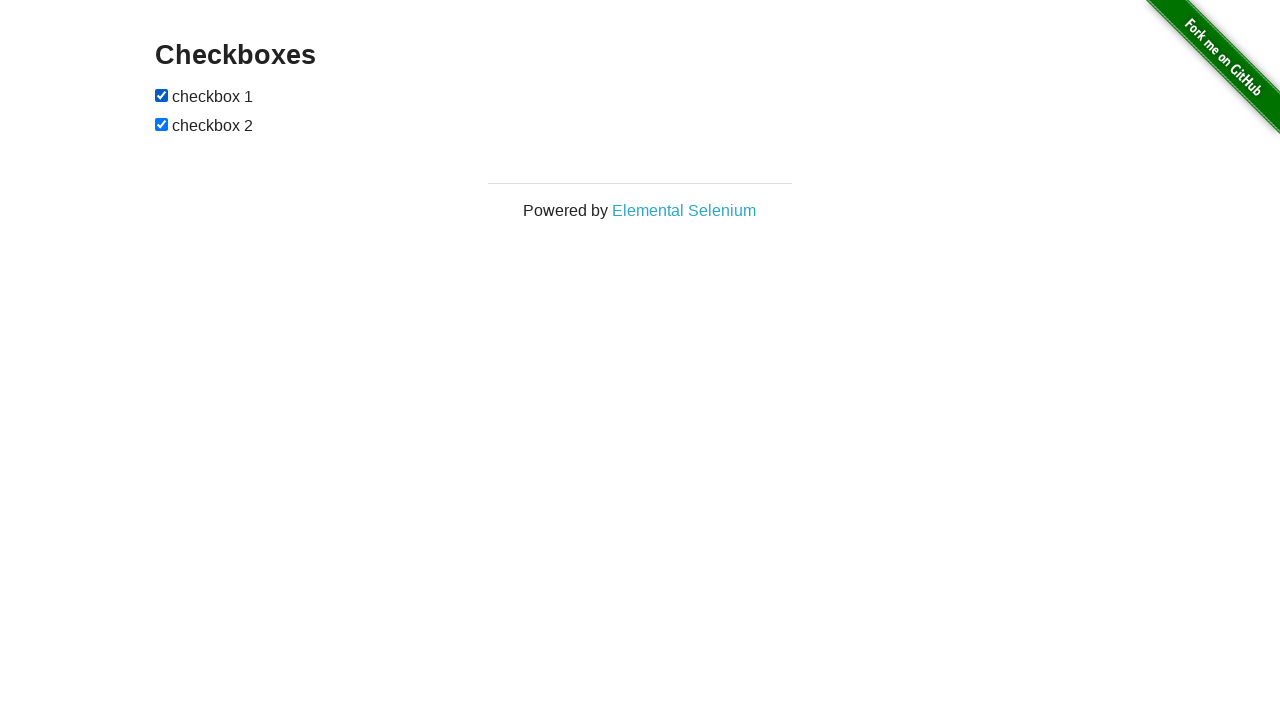

Second checkbox was already selected
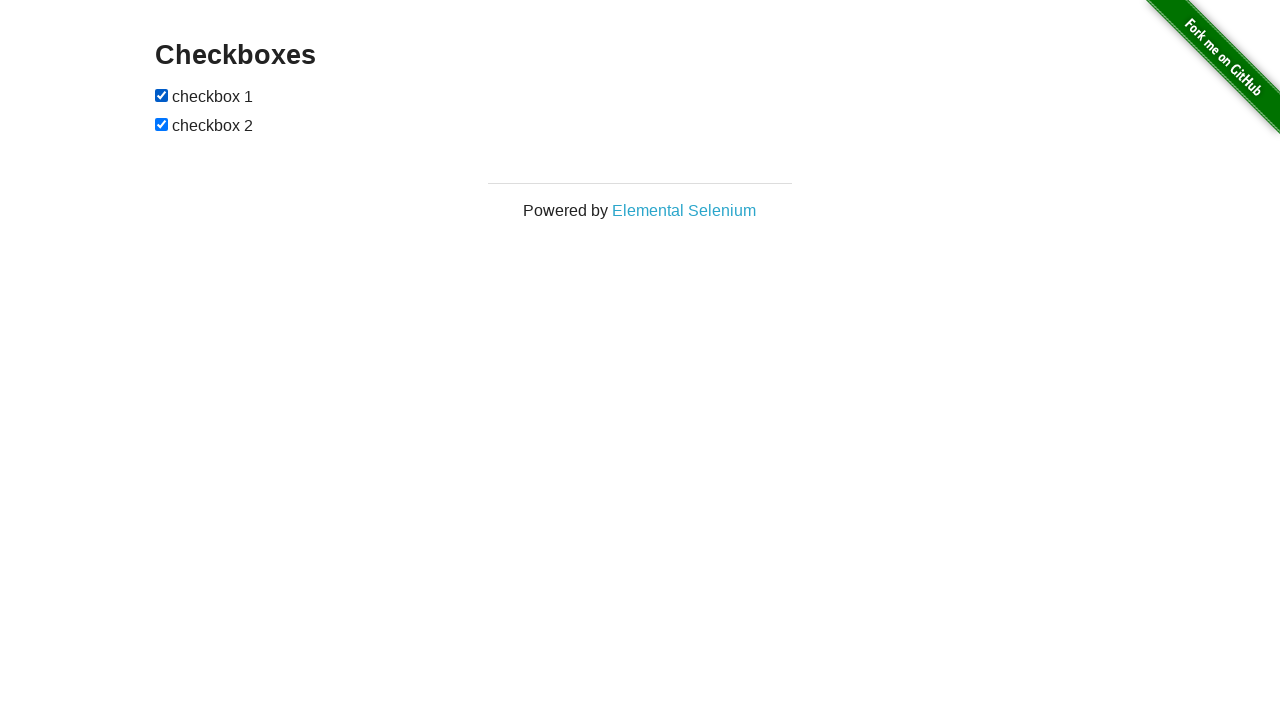

Verified first checkbox is selected
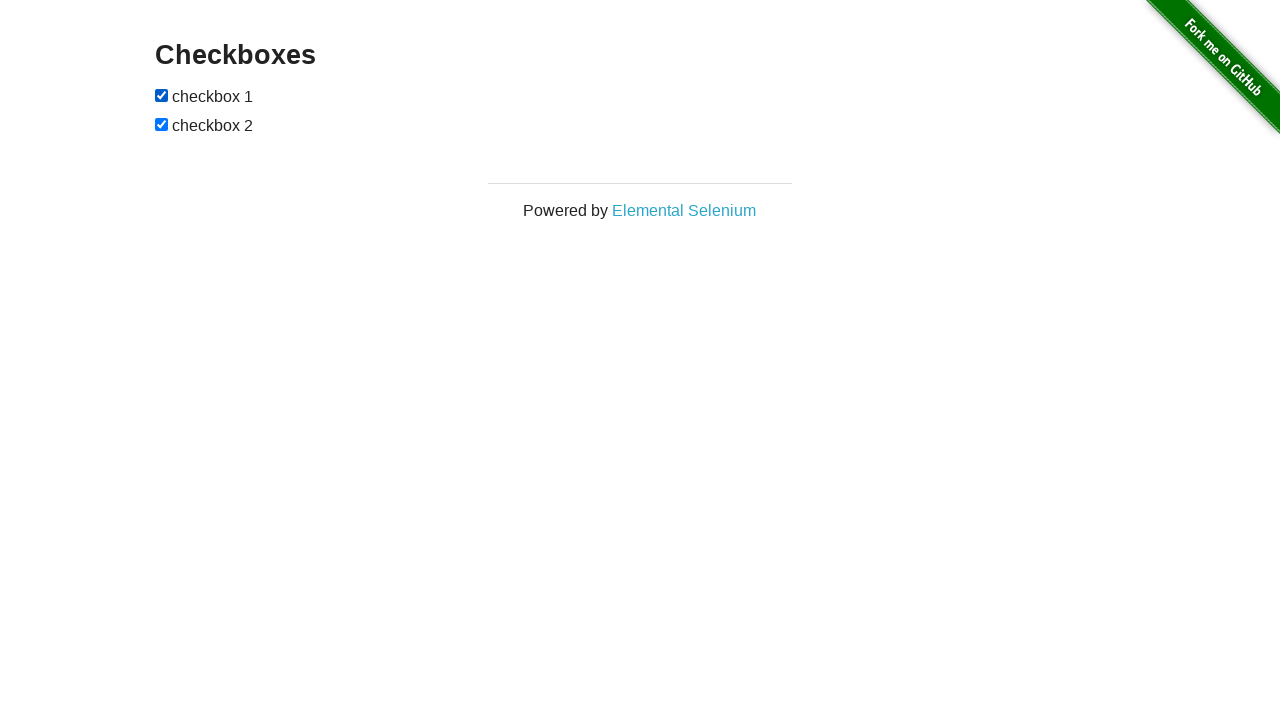

Verified second checkbox is selected
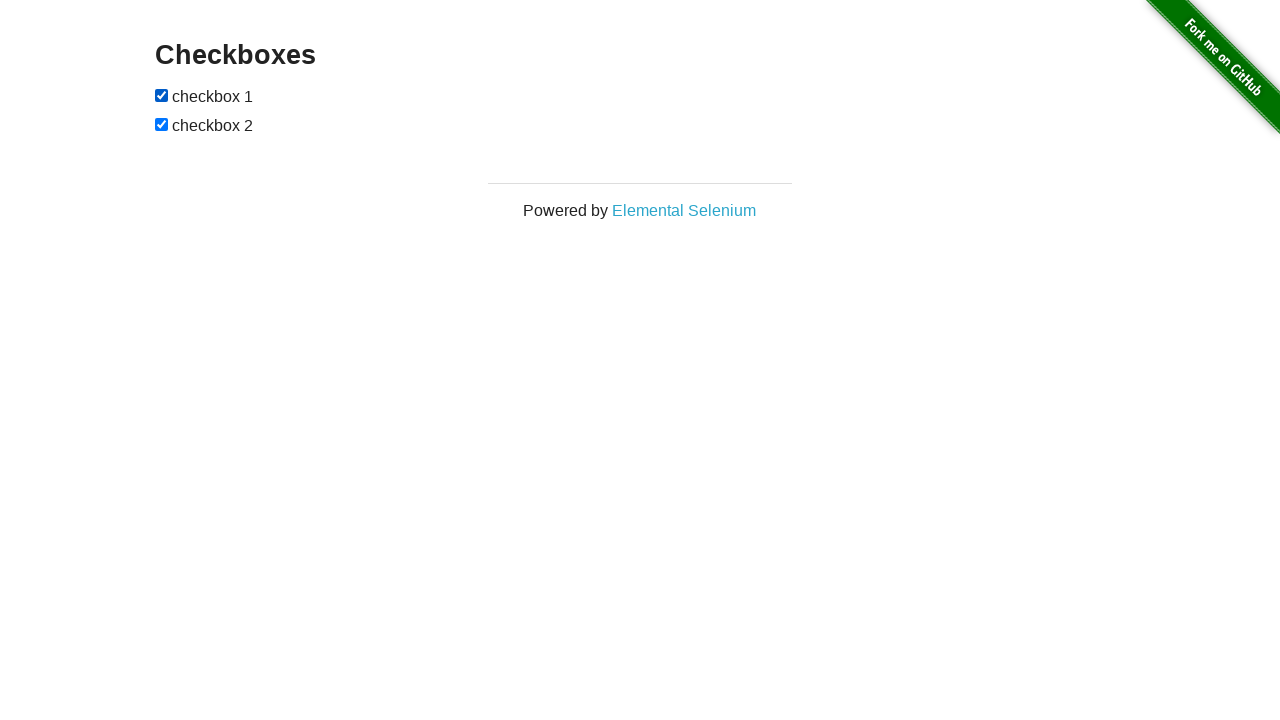

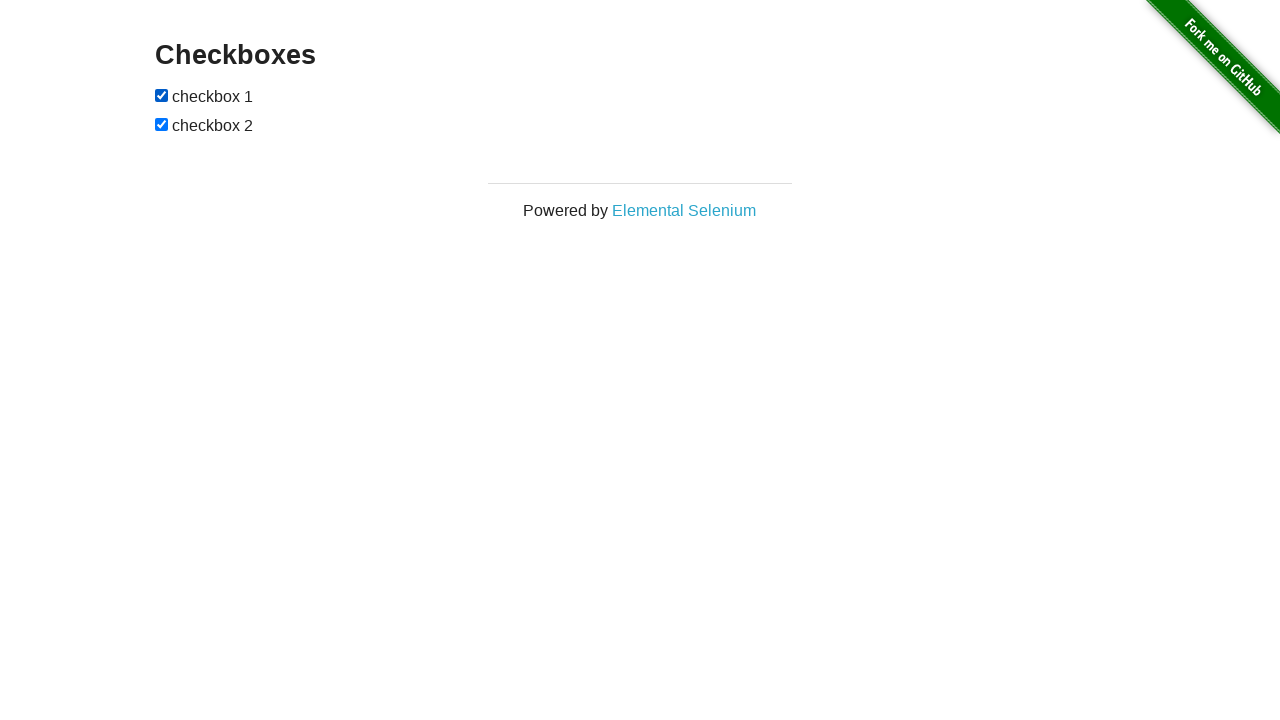